Navigates to SpiceJet website and waits for the page to load completely

Starting URL: https://www.spicejet.com/

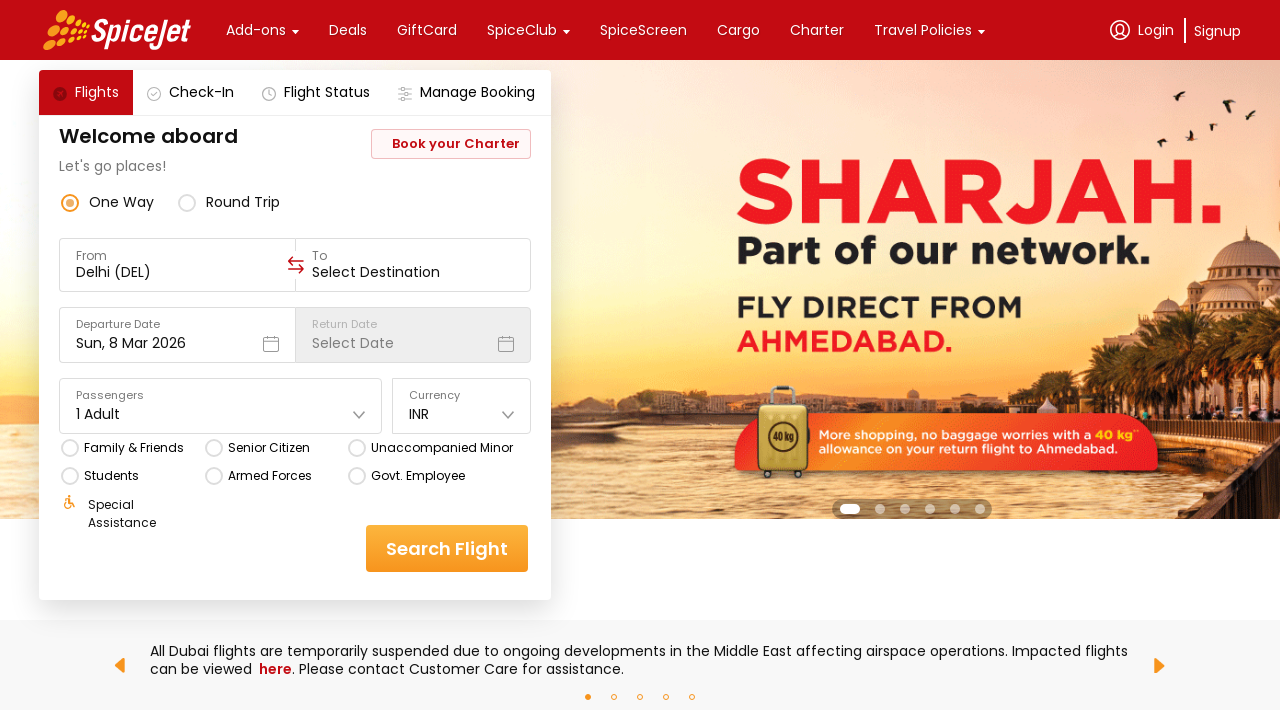

Navigated to SpiceJet website
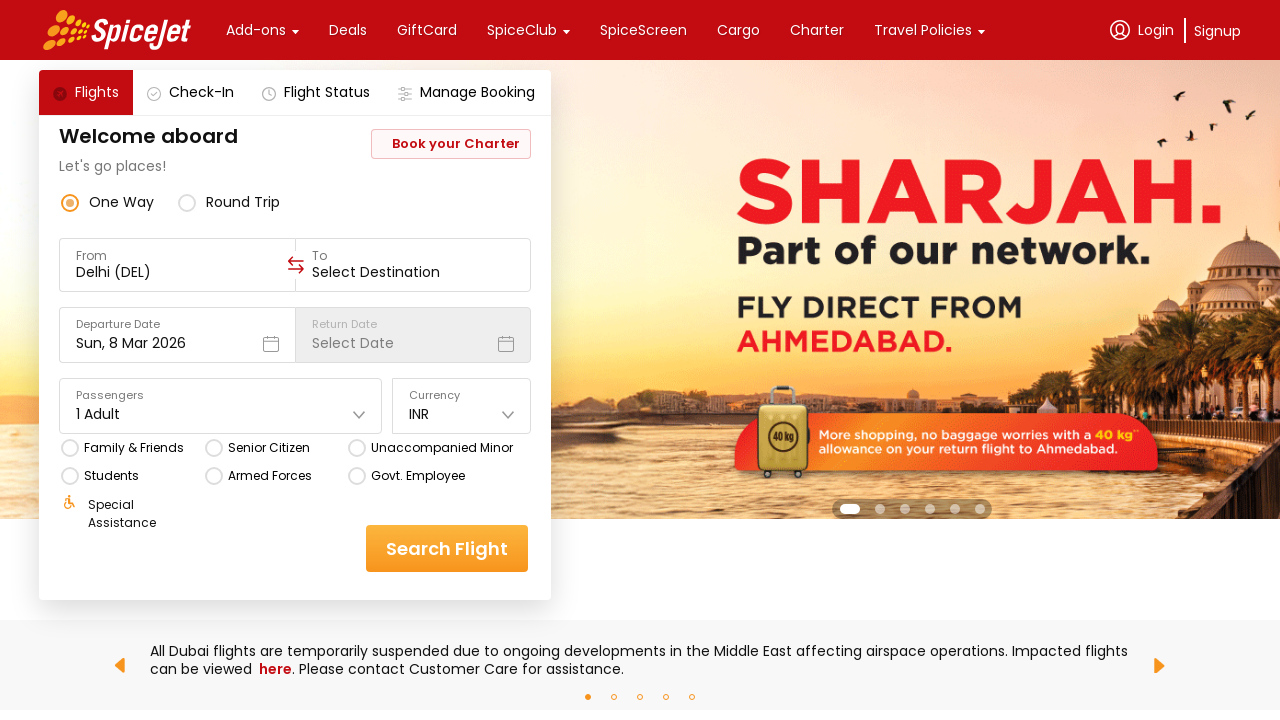

Page DOM content fully loaded
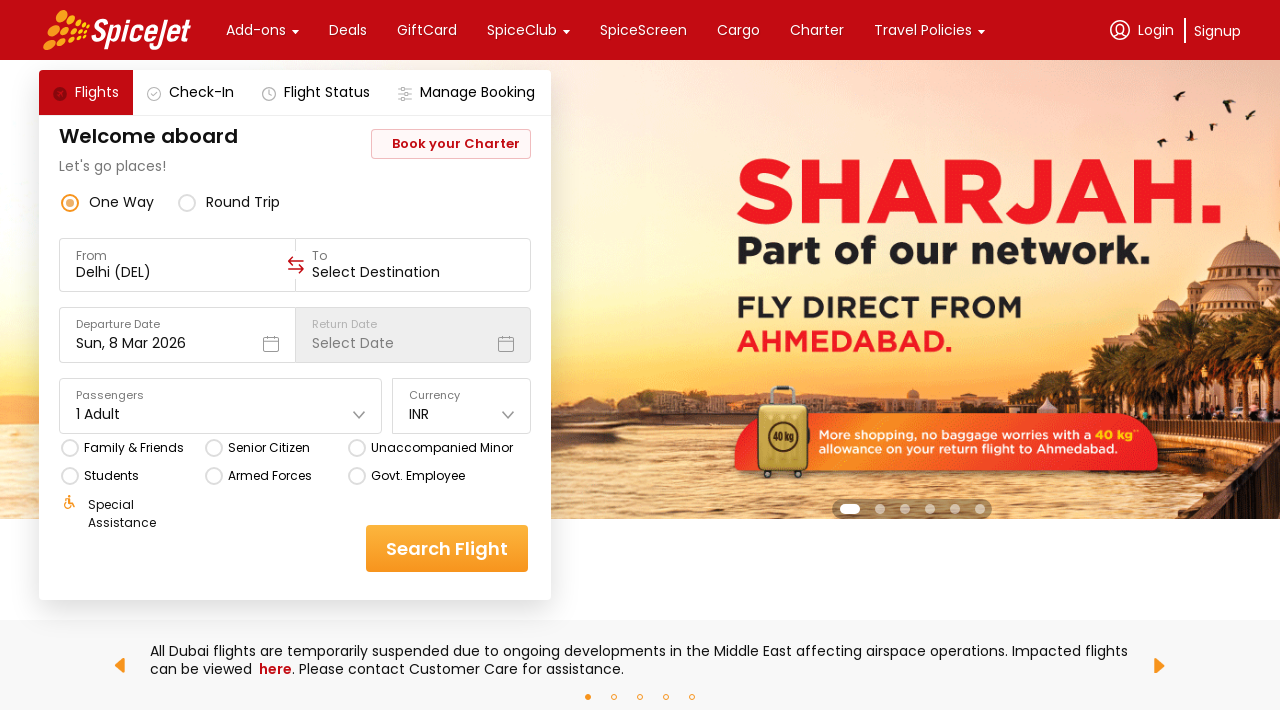

Body element is visible - page fully loaded
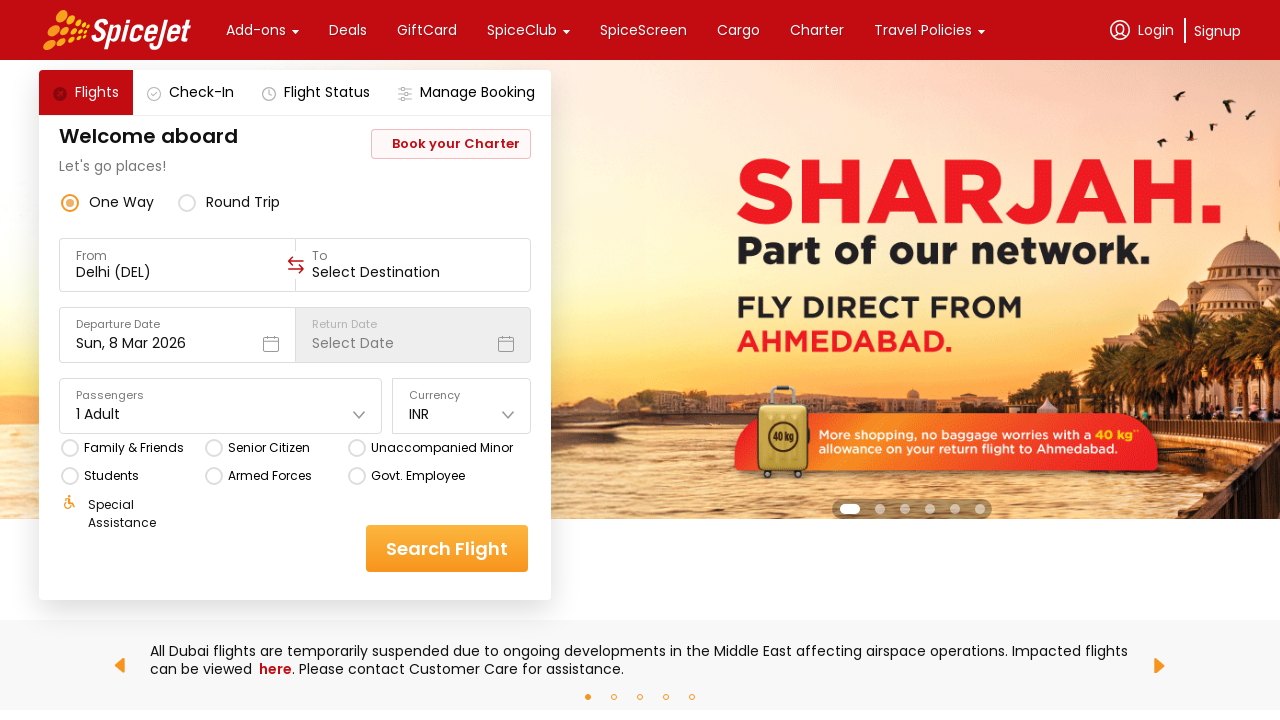

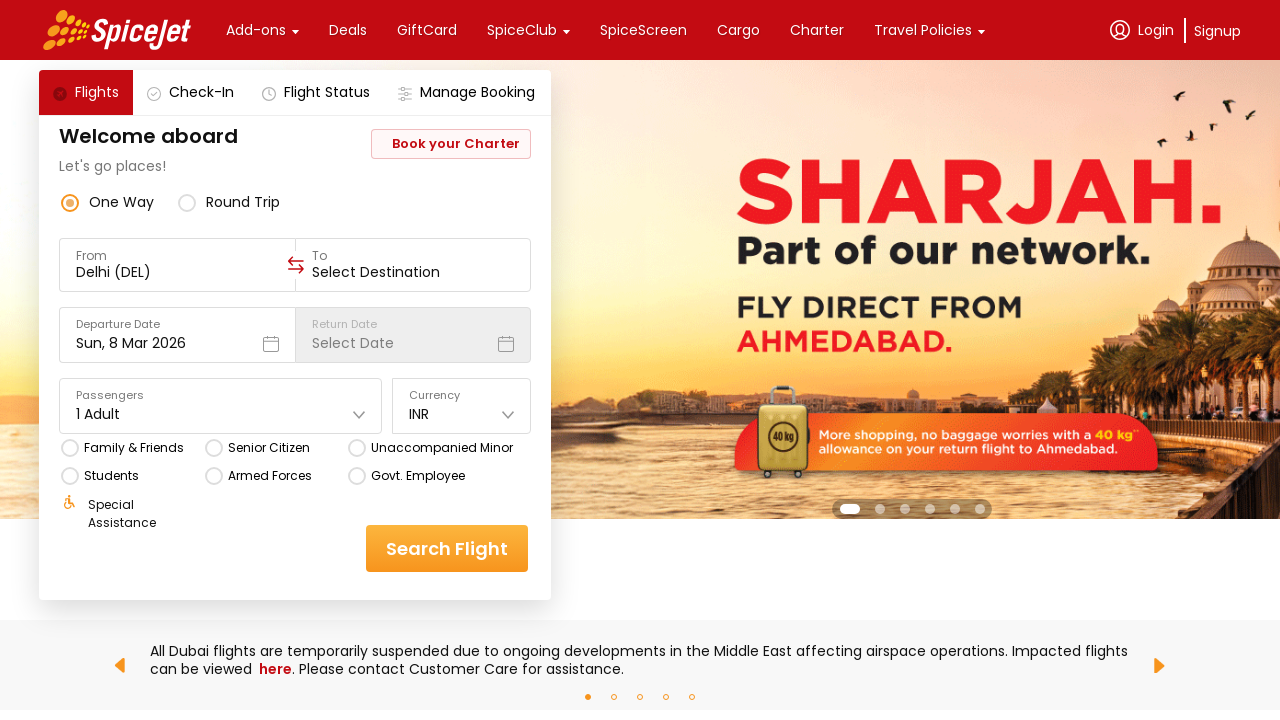